Tests JavaScript alert handling by entering a name, clicking alert and confirm buttons, and accepting/dismissing the resulting dialog boxes

Starting URL: https://rahulshettyacademy.com/AutomationPractice/

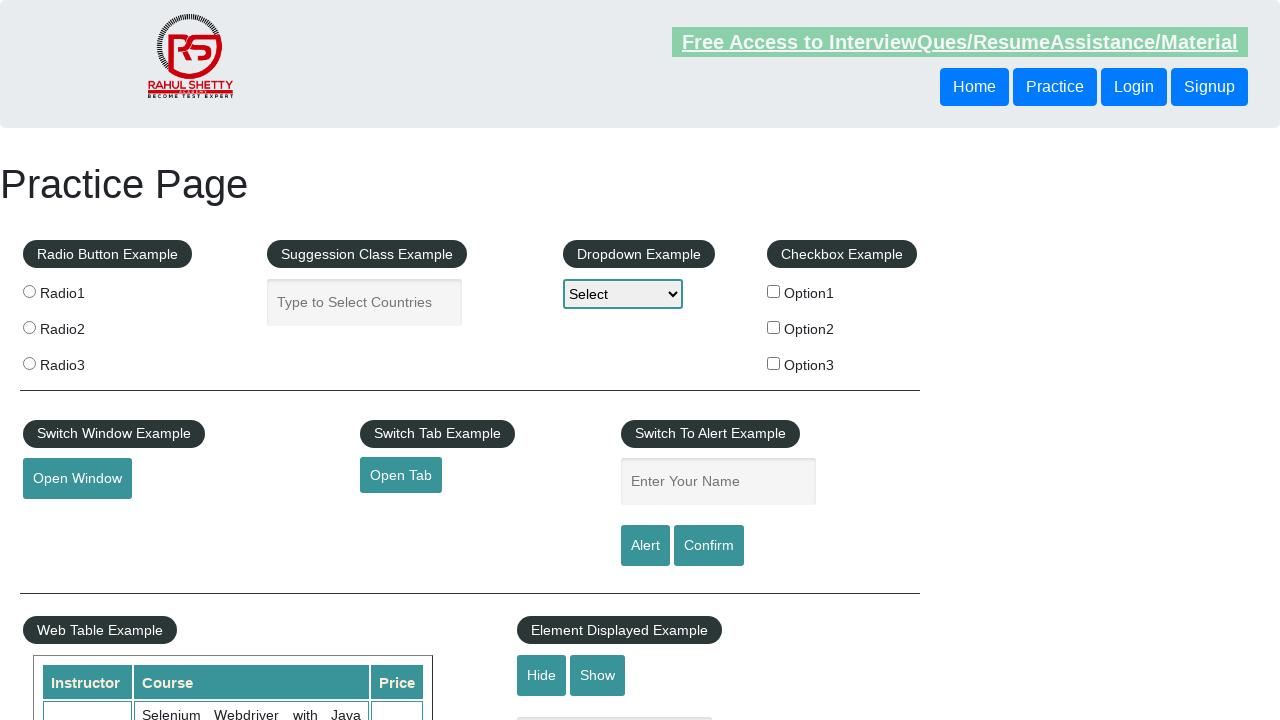

Filled name field with 'Rahul' on #name
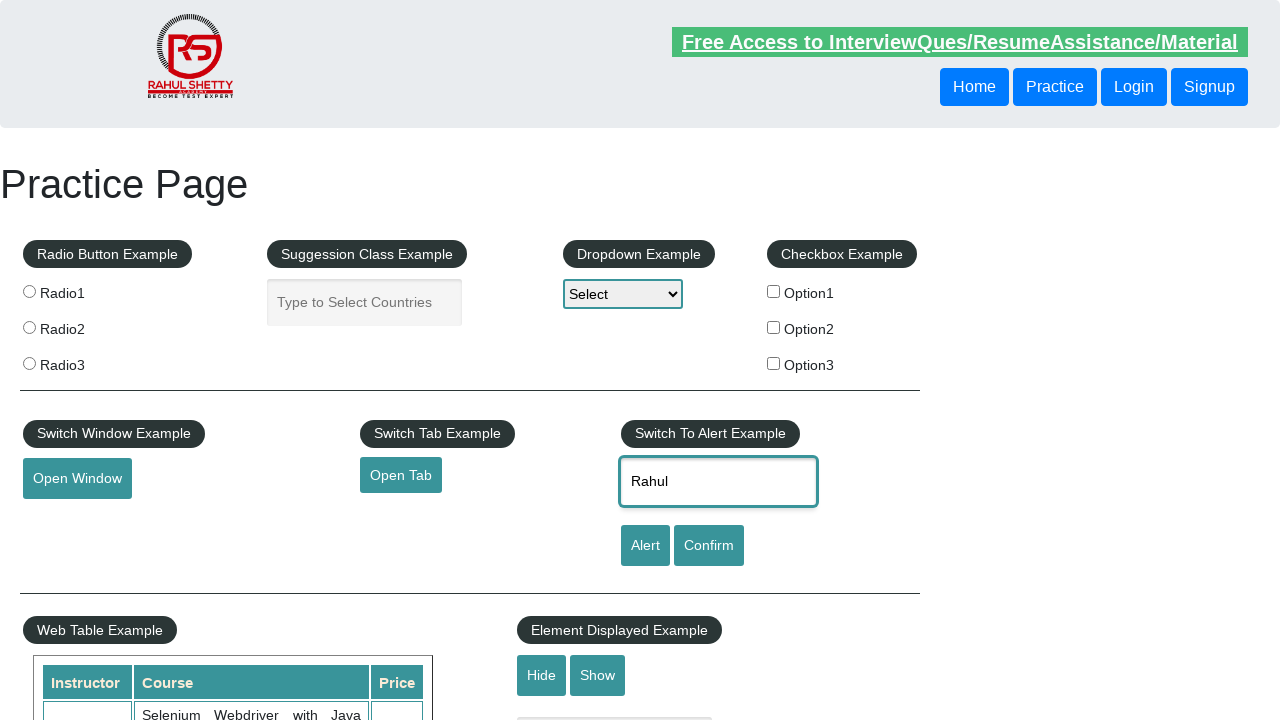

Set up dialog handler to accept alert
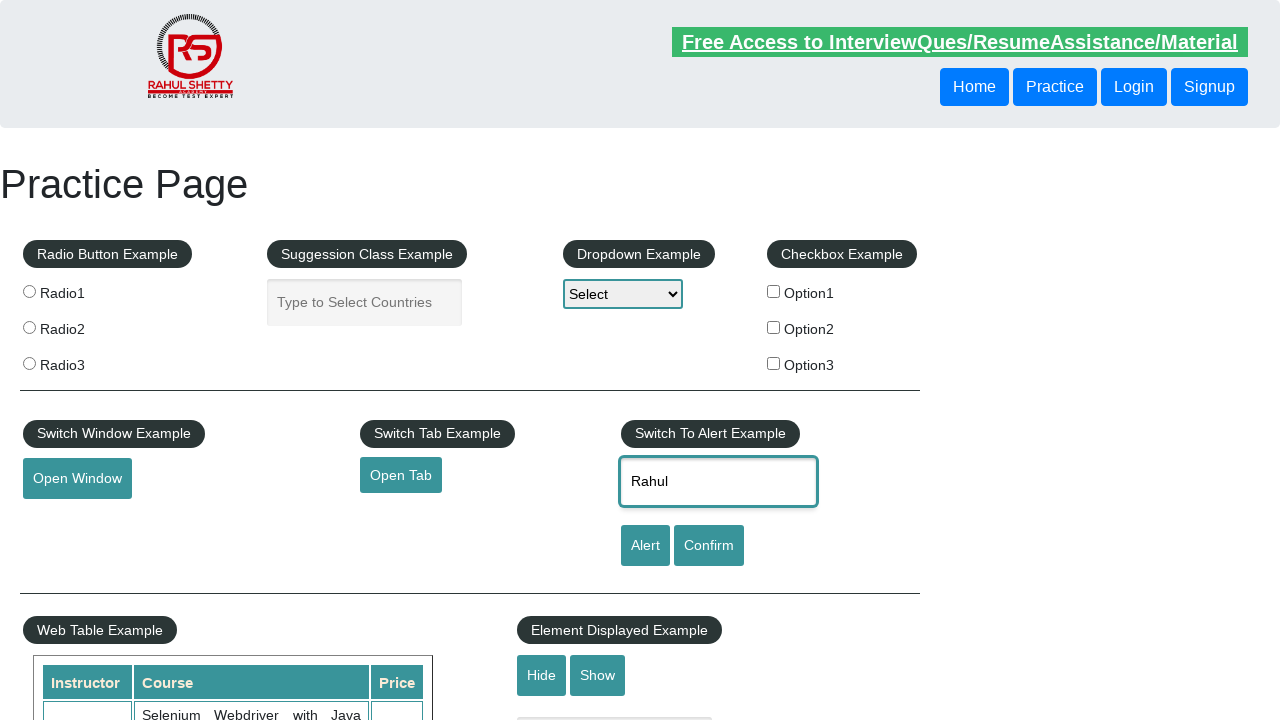

Clicked alert button and accepted resulting dialog at (645, 546) on #alertbtn
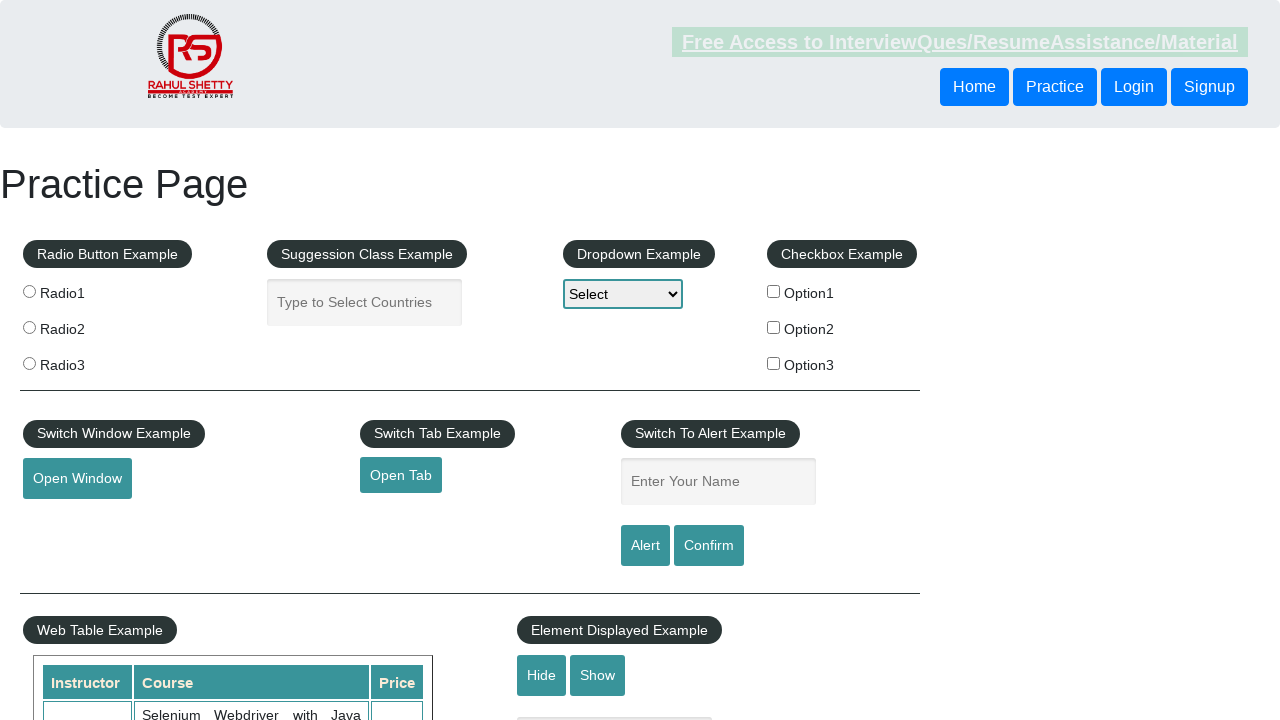

Set up dialog handler to dismiss confirm
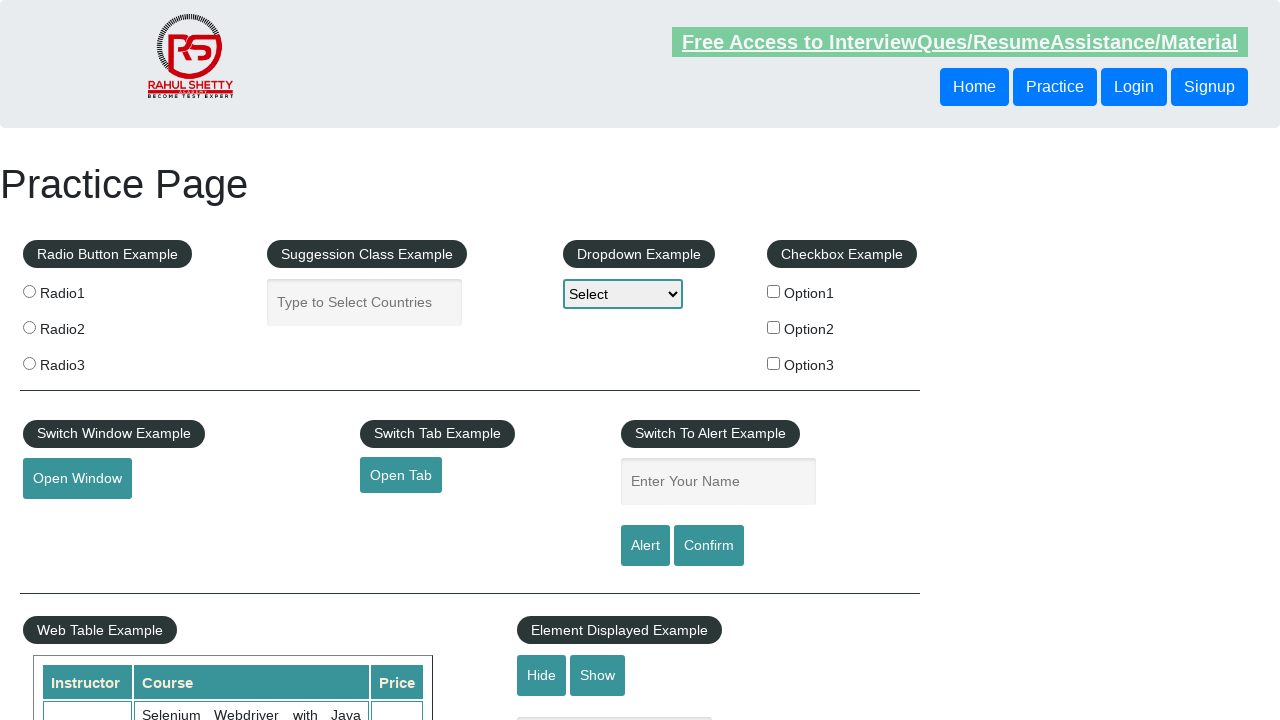

Clicked confirm button and dismissed resulting dialog at (709, 546) on #confirmbtn
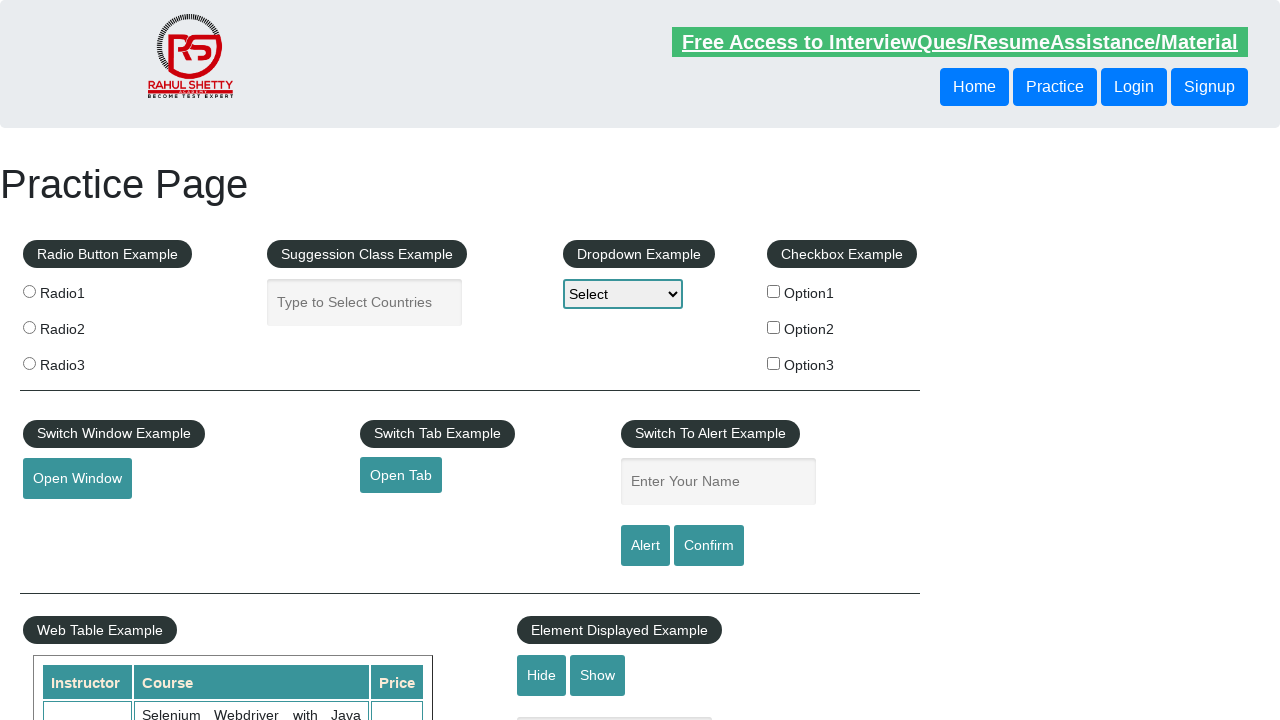

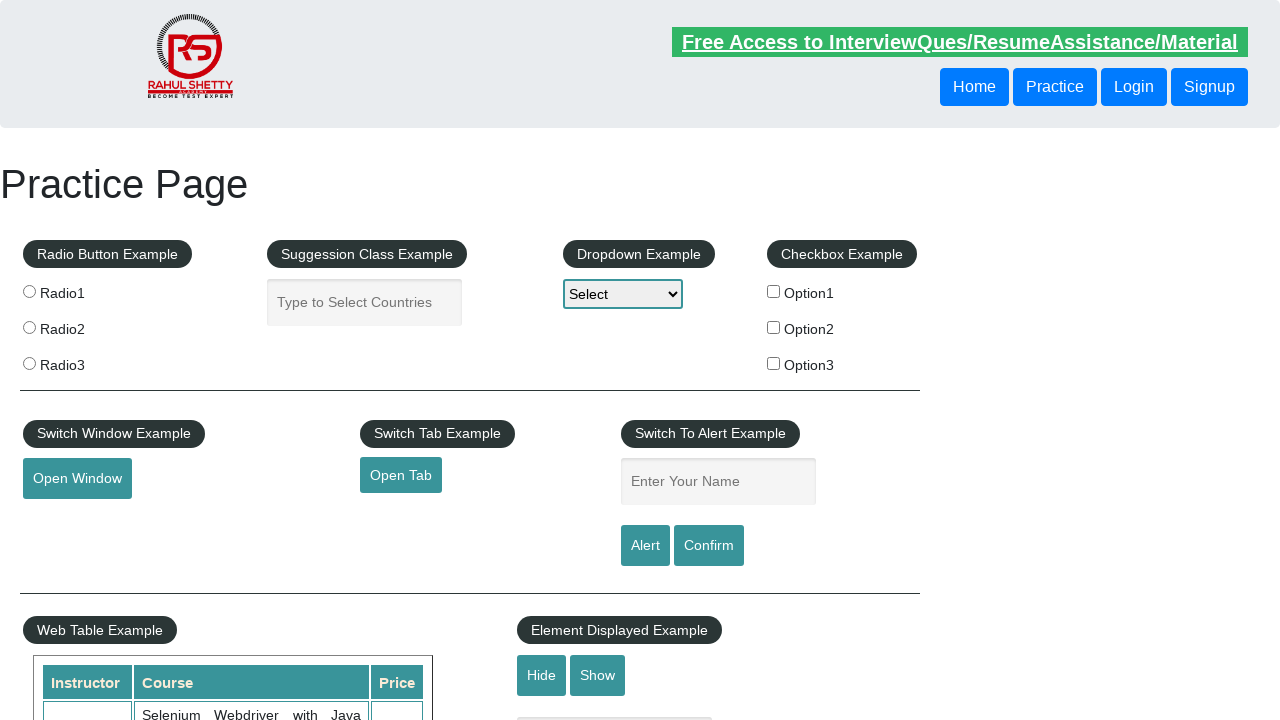